Navigates to the 99 Bottles of Beer website, clicks on the Lyrics link in the navigation menu, and verifies all 100 paragraphs of song lyrics are displayed on the page.

Starting URL: https://www.99-bottles-of-beer.net/

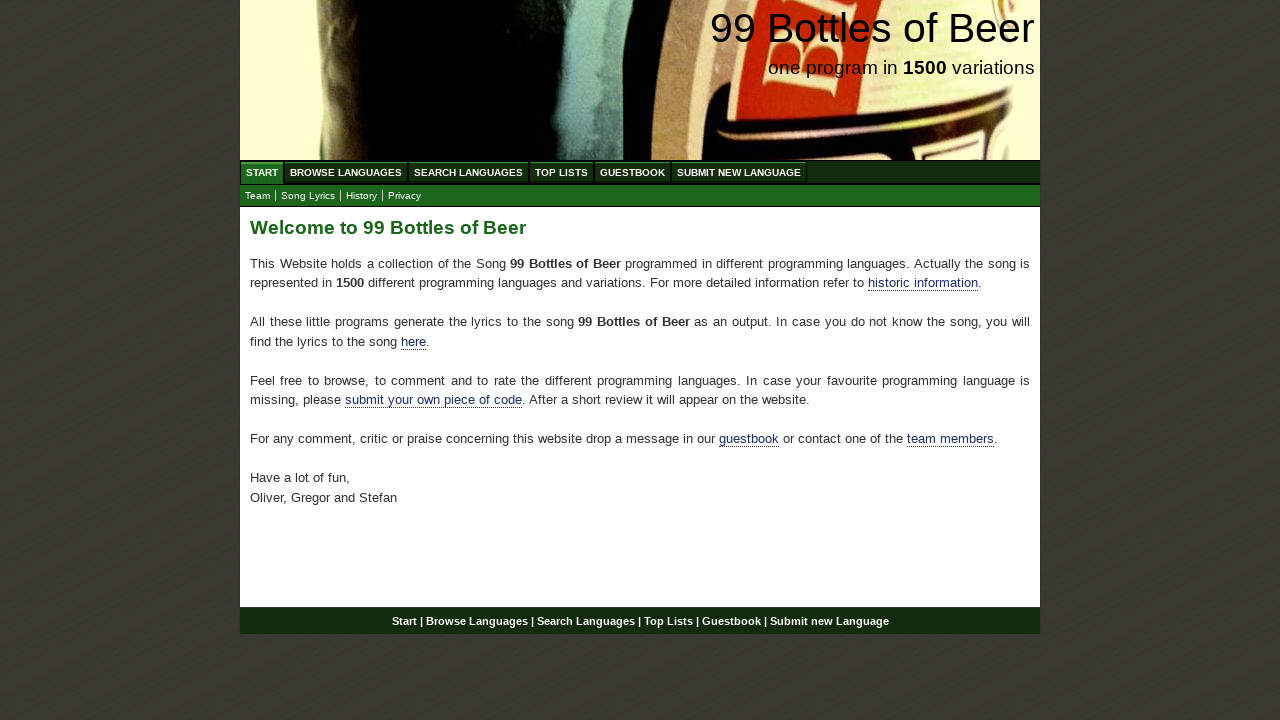

Clicked on the Lyrics link in the navigation menu at (308, 196) on xpath=//a[@href='lyrics.html']
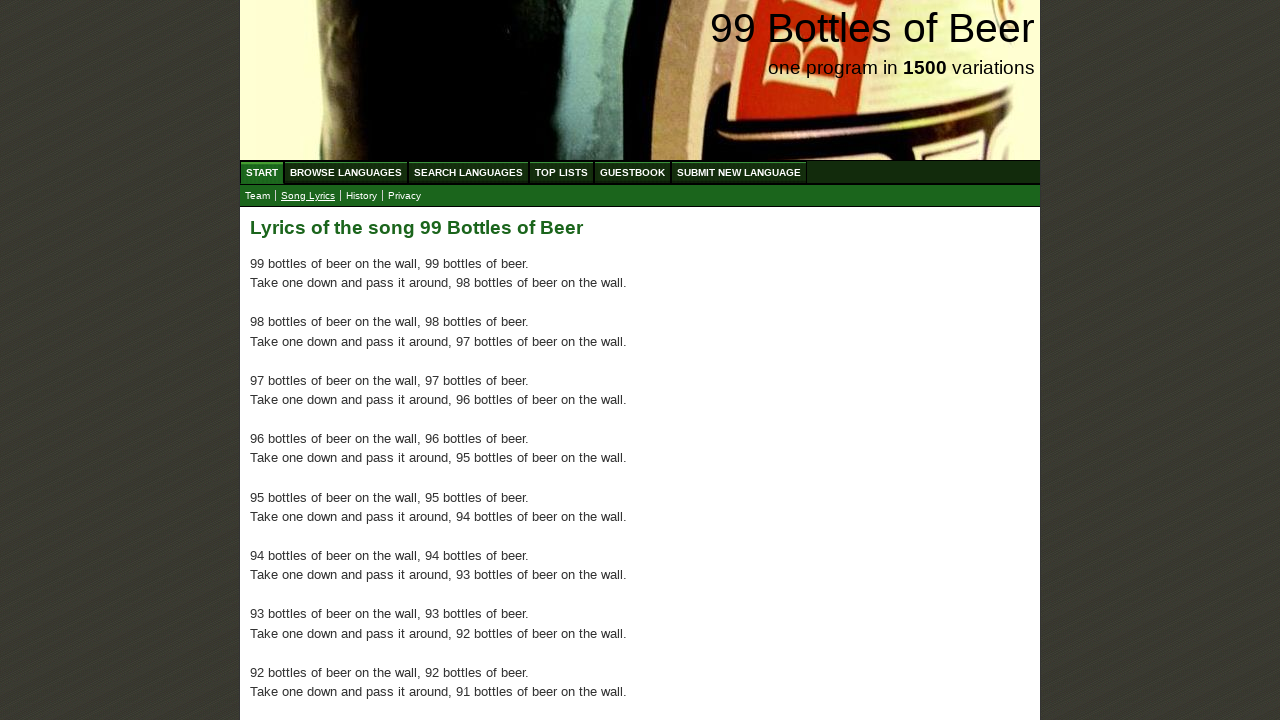

Verified first paragraph of song lyrics is present
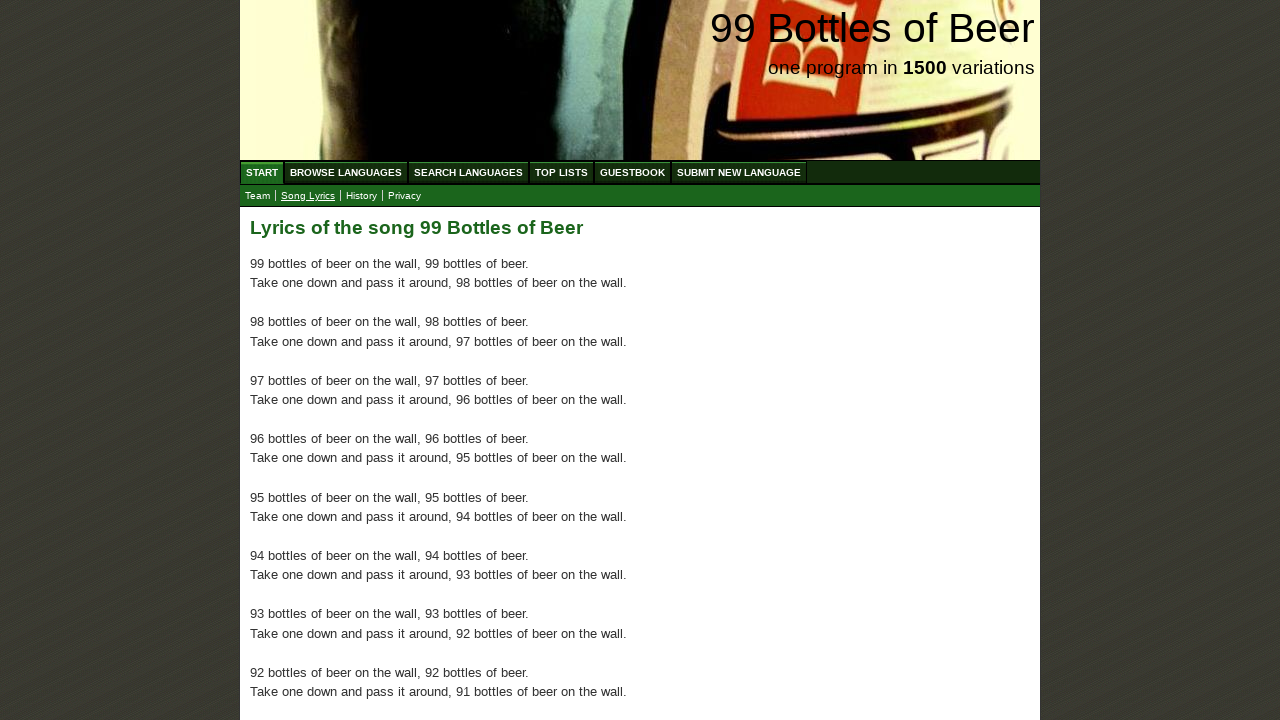

Verified all 100 paragraphs of song lyrics are displayed on the page
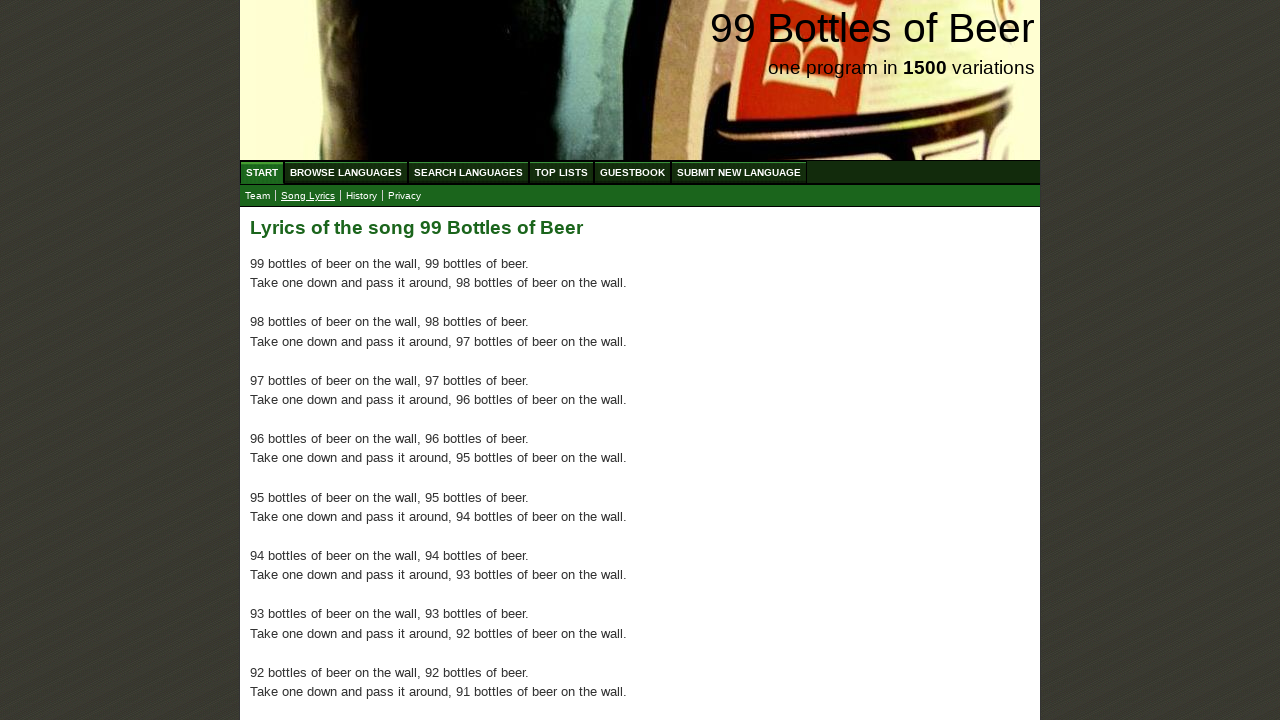

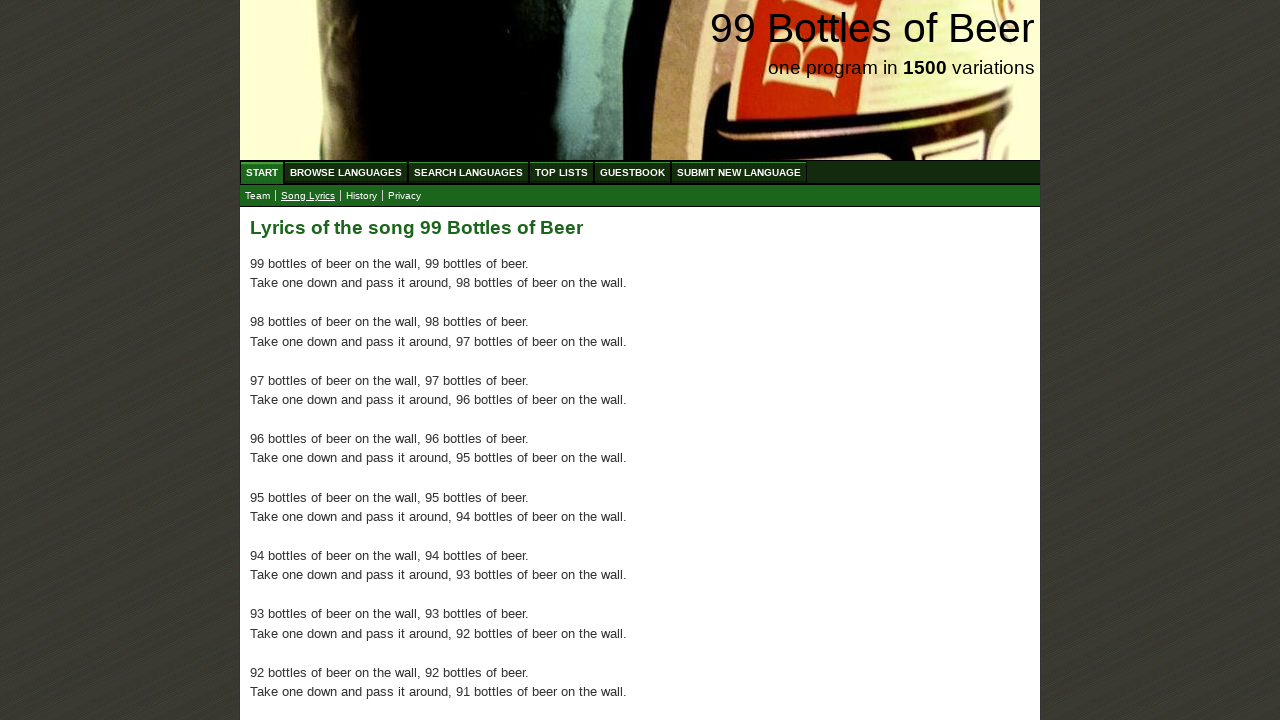